Tests dynamic controls by removing a checkbox and enabling an input field, verifying the state changes through status messages

Starting URL: http://the-internet.herokuapp.com/dynamic_controls

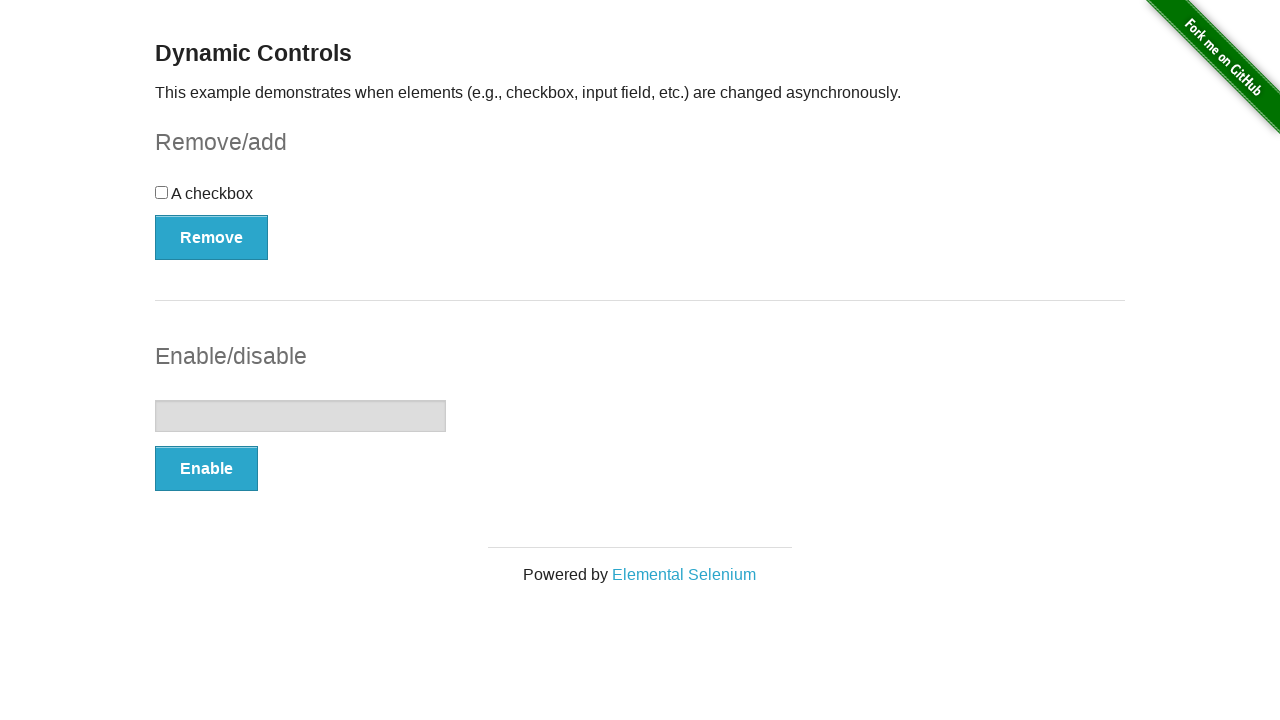

Clicked Remove button to remove the checkbox at (212, 237) on xpath=//button[text()='Remove']
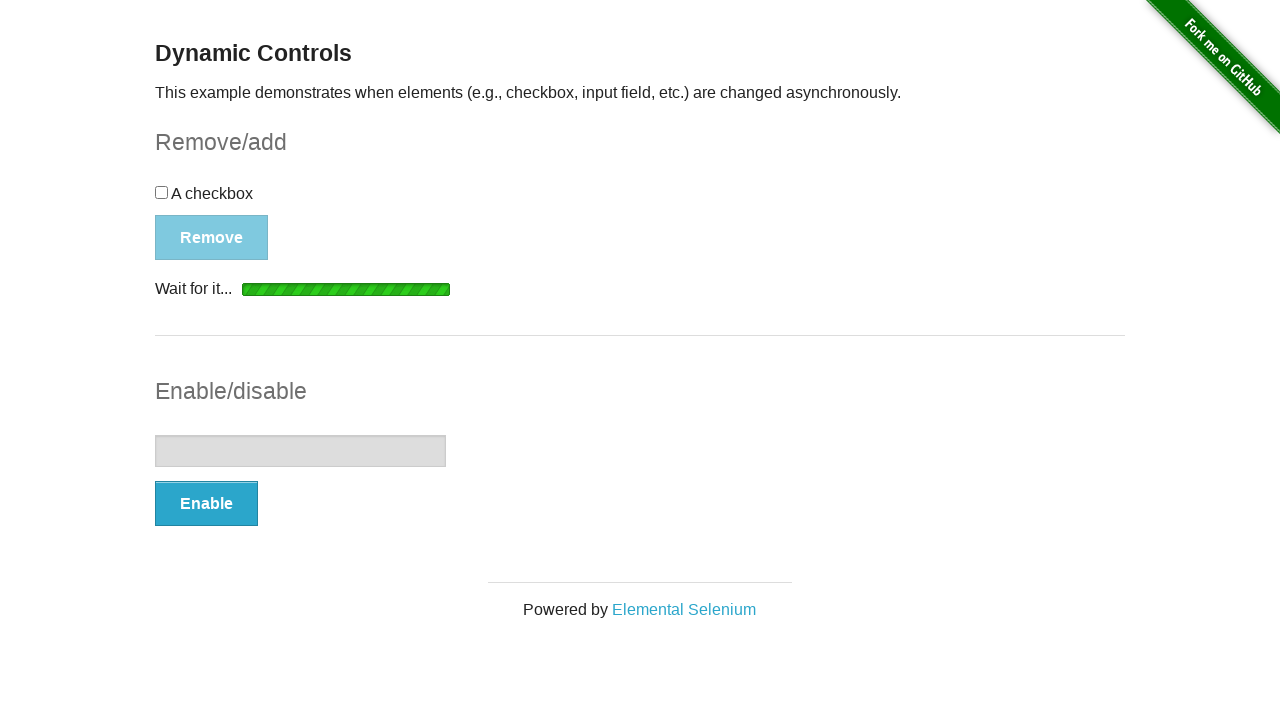

Removal confirmation message appeared
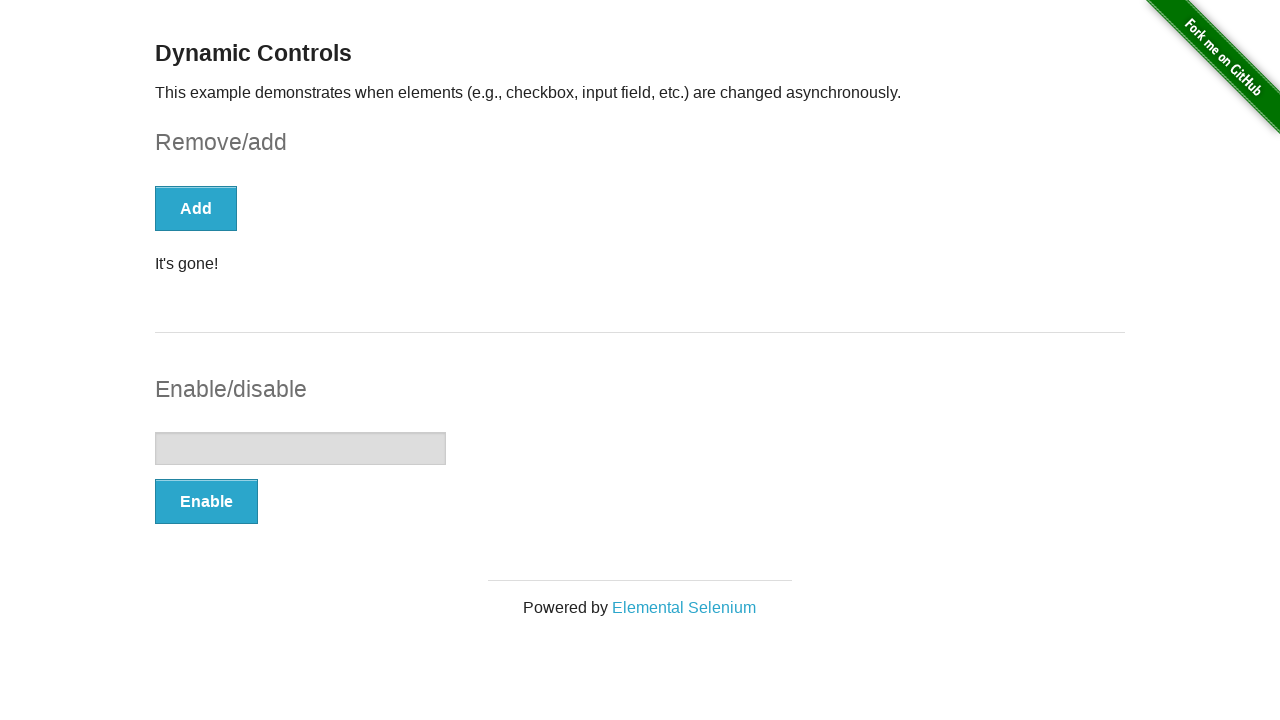

Checkbox was successfully removed from the page
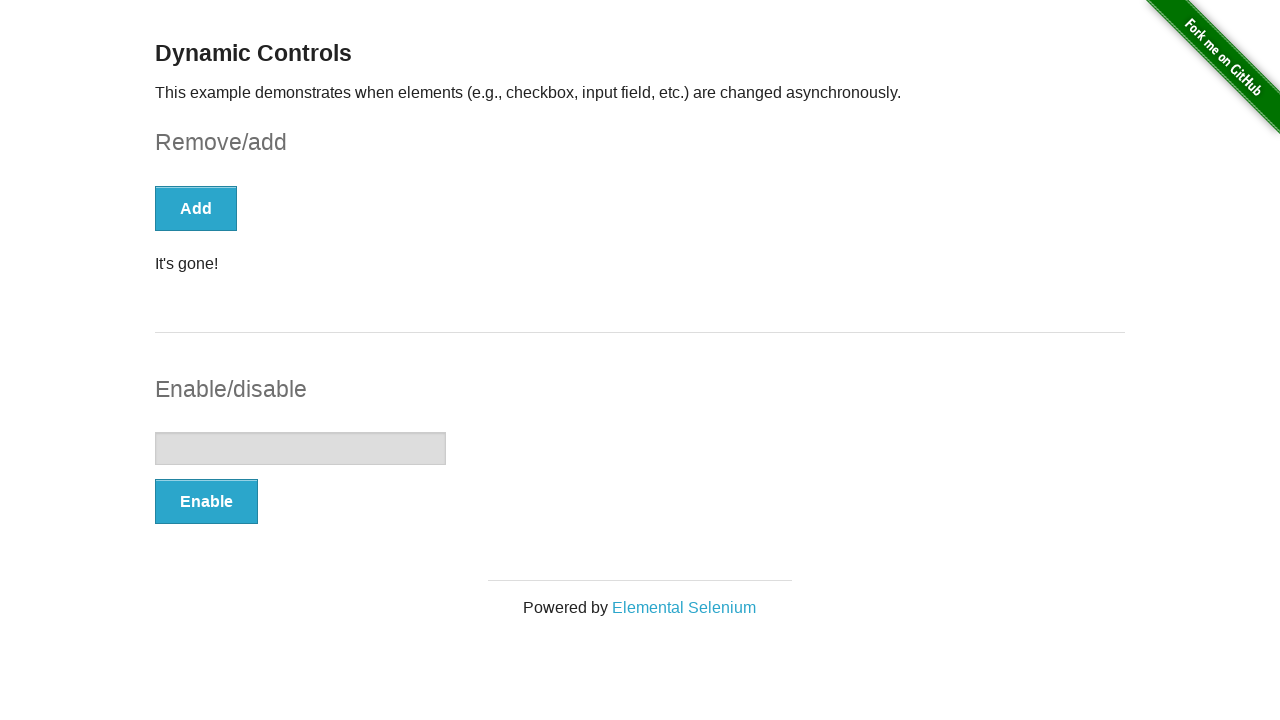

Clicked Enable button to enable the input field at (206, 501) on xpath=//button[text()='Enable']
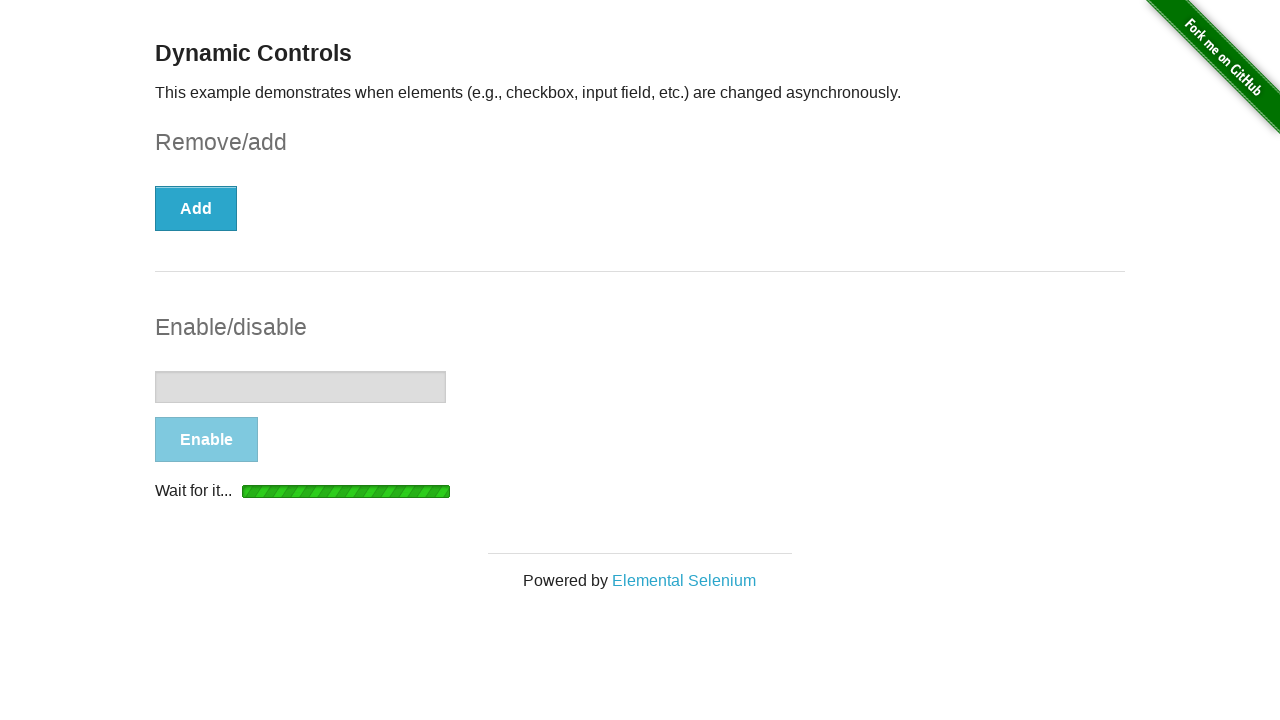

Enable confirmation message appeared
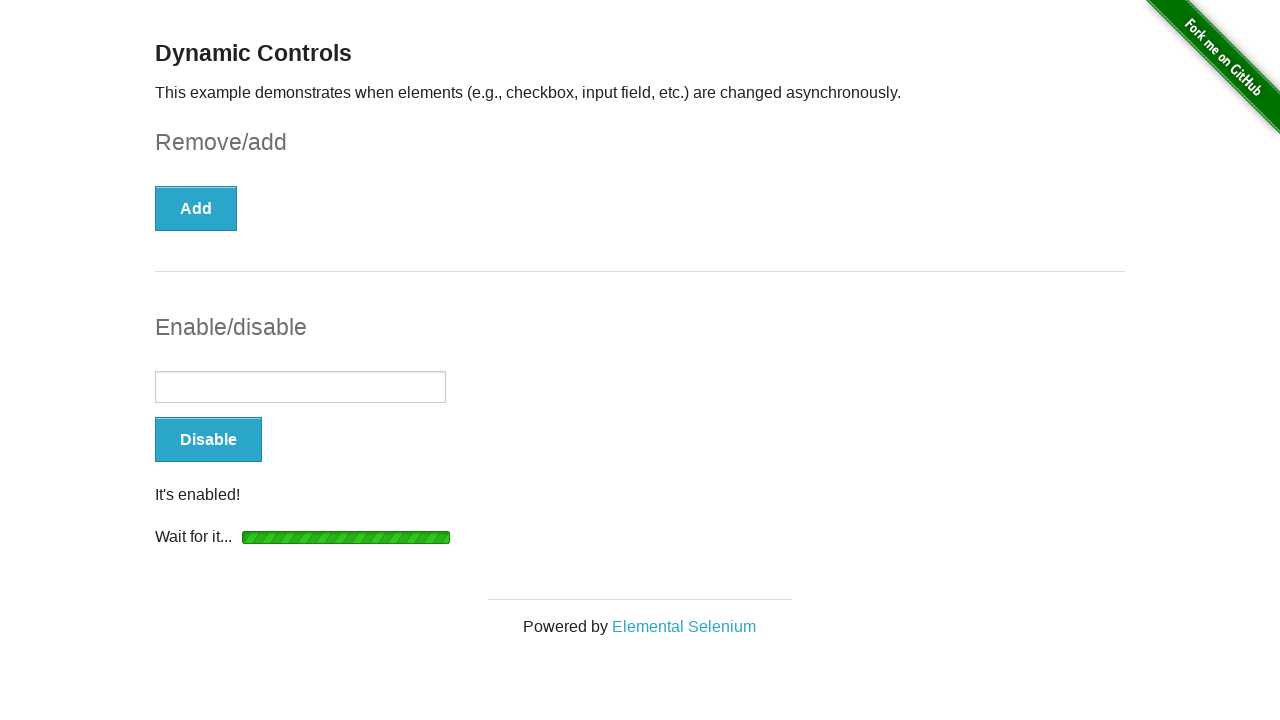

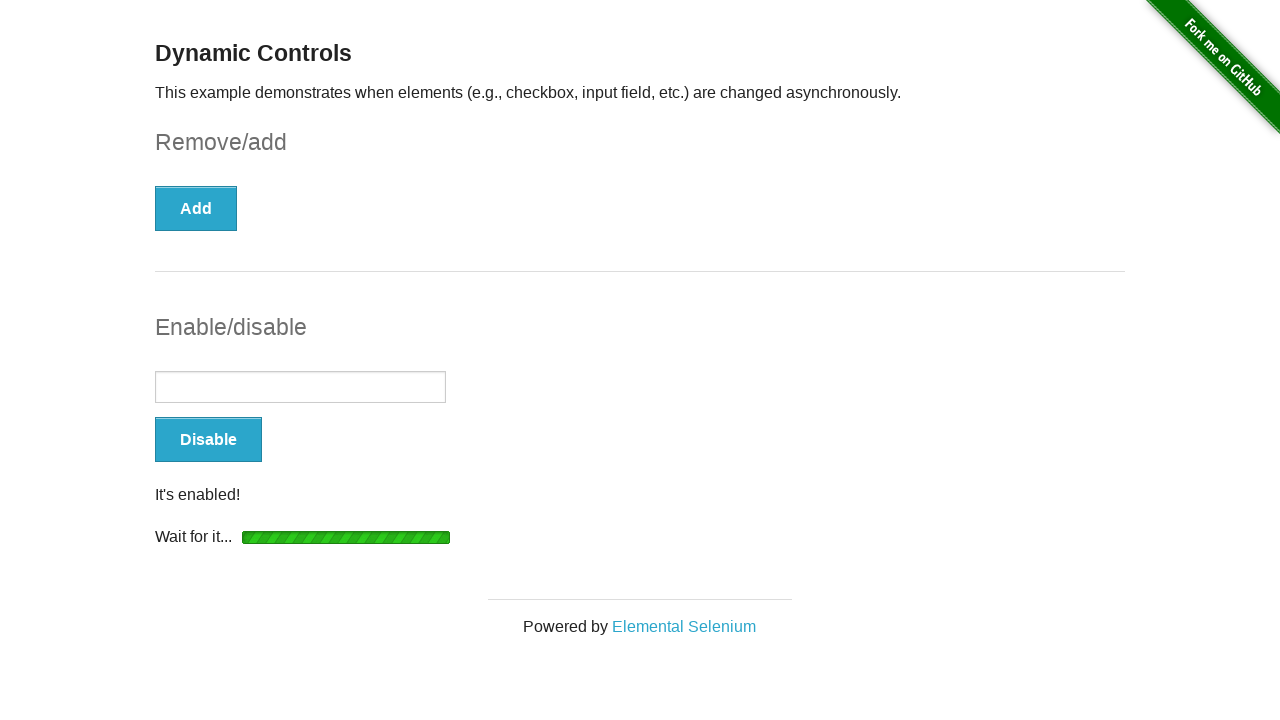